Tests multi-select dropdown functionality by selecting and deselecting options, and verifying the selected values

Starting URL: https://www.w3schools.com/tags/tryit.asp?filename=tryhtml_select_multiple

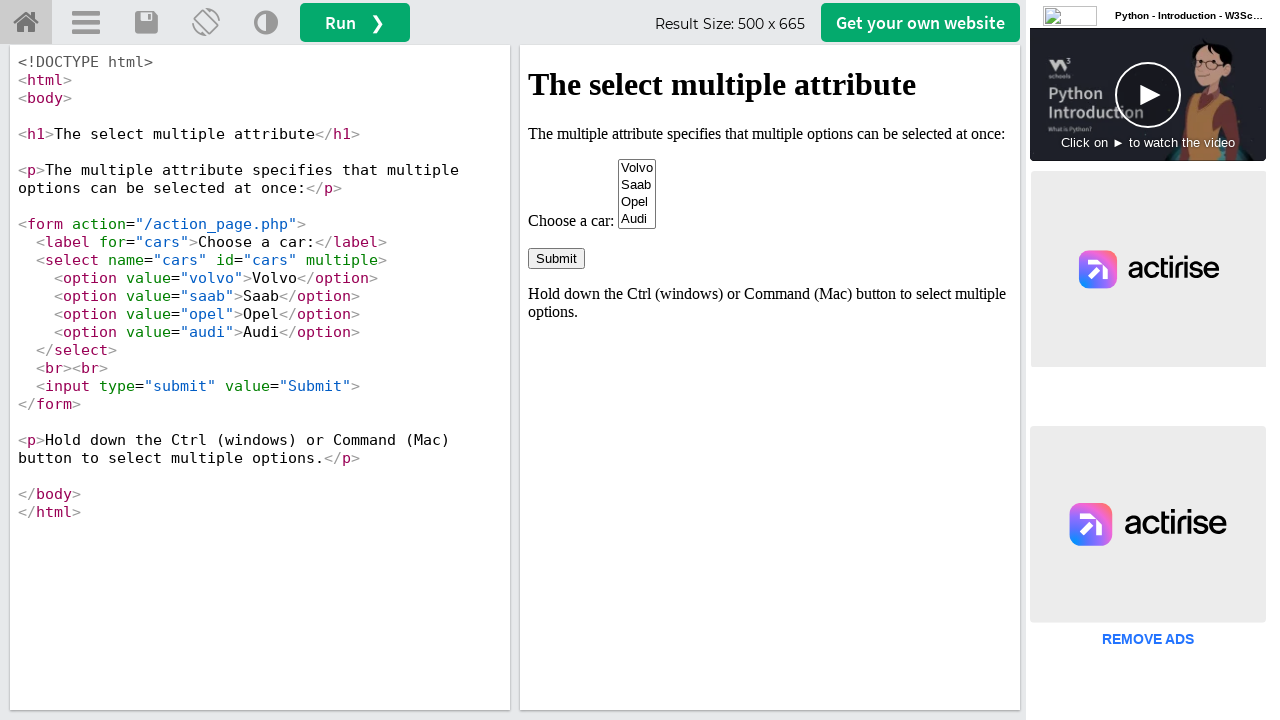

Located iframe with id 'iframeResult' containing the multi-select example
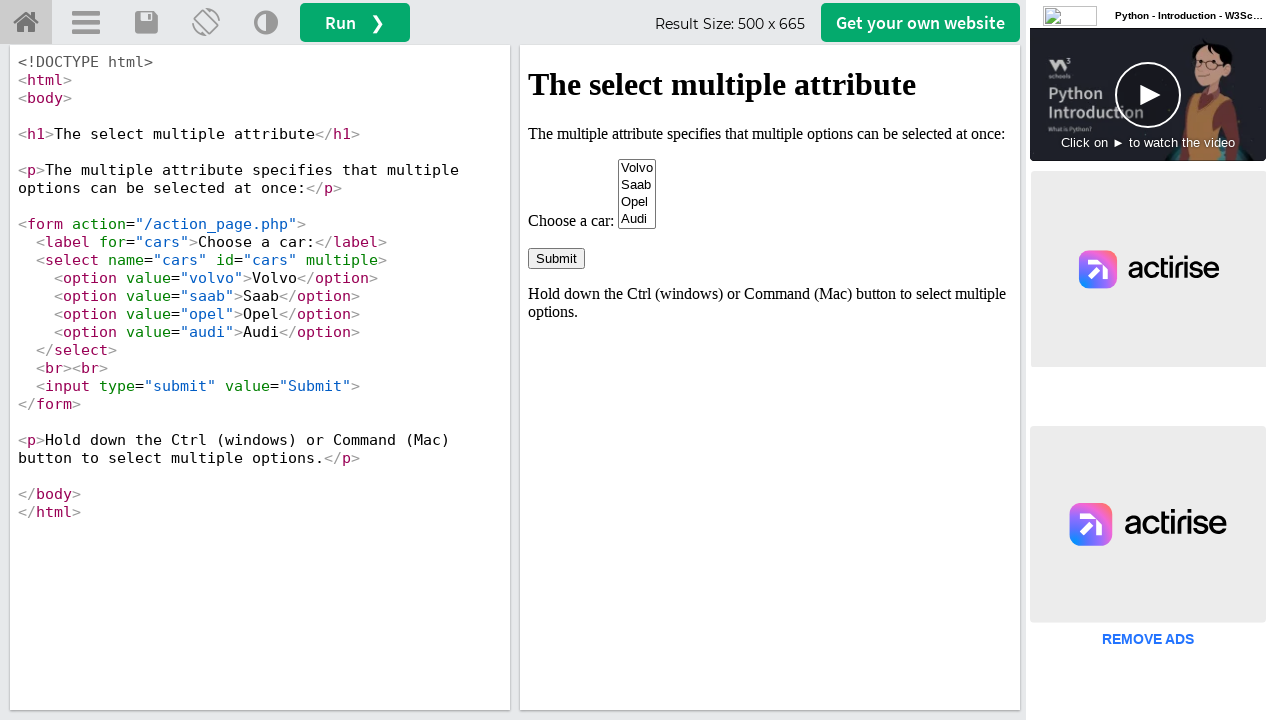

Located multi-select dropdown element with id 'cars'
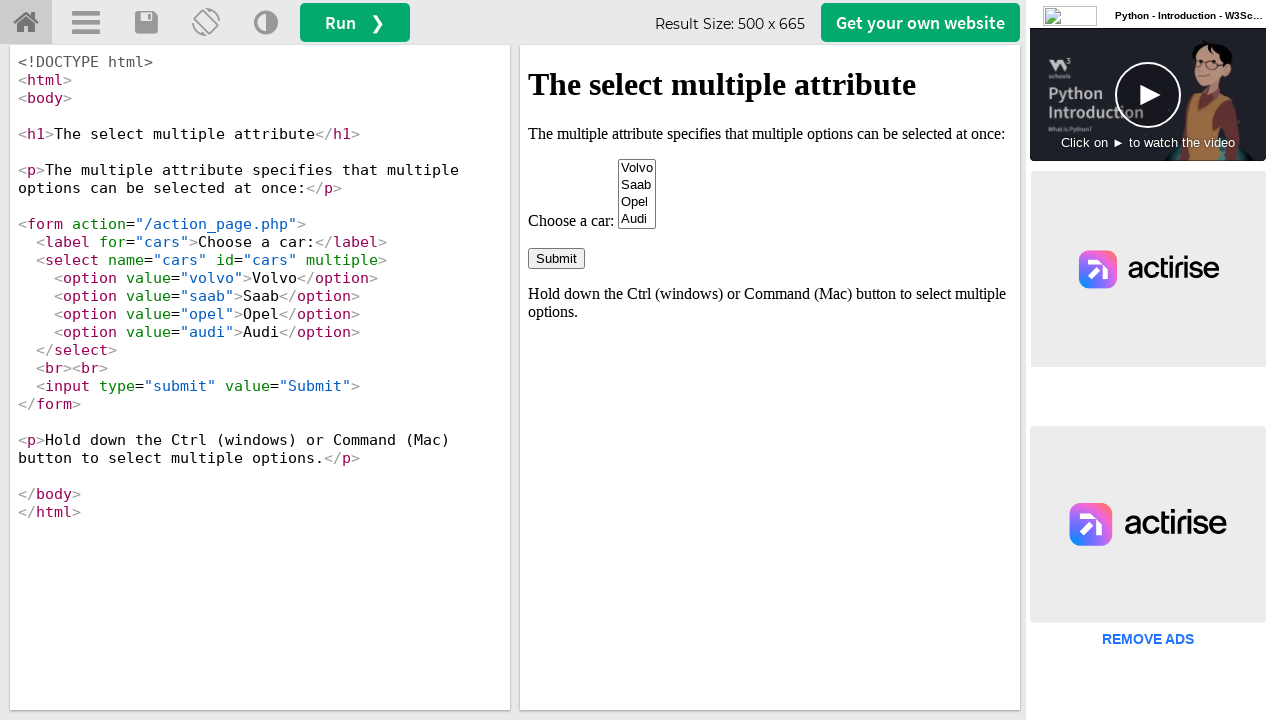

Selected 'Audi' option from the multi-select dropdown on iframe#iframeResult >> internal:control=enter-frame >> #cars
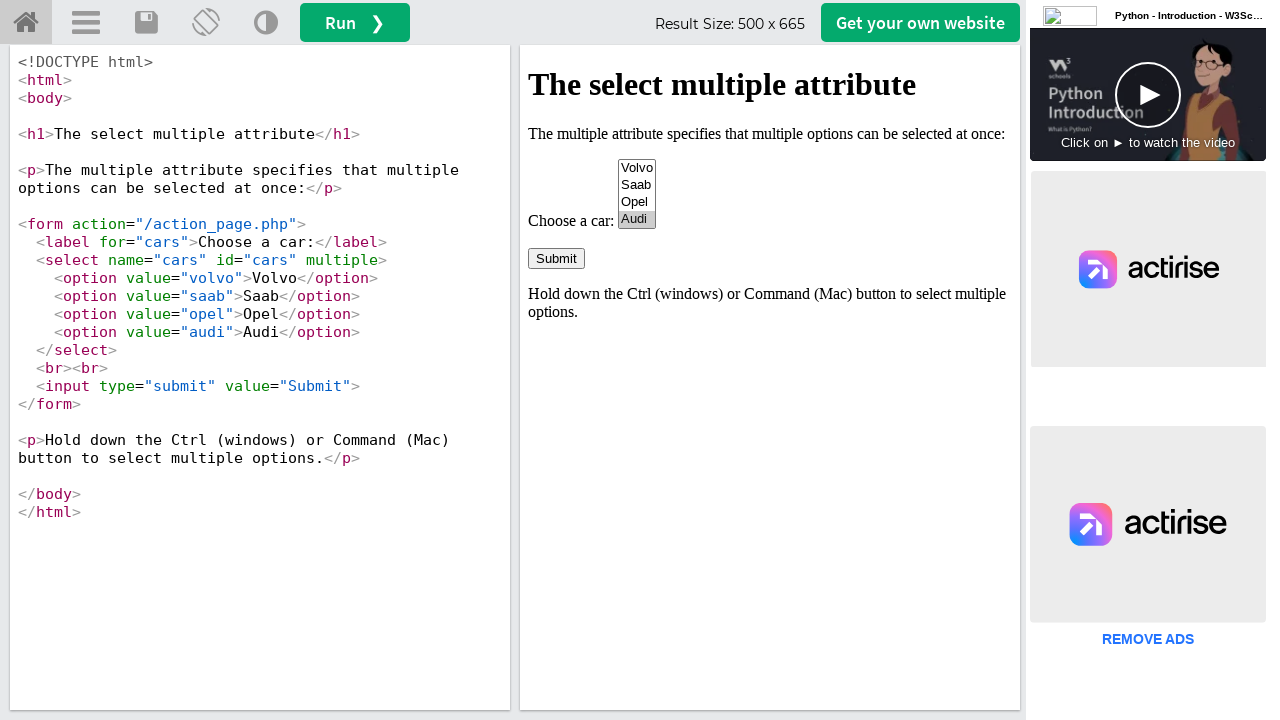

Deselected all options from the multi-select dropdown using empty array on iframe#iframeResult >> internal:control=enter-frame >> #cars
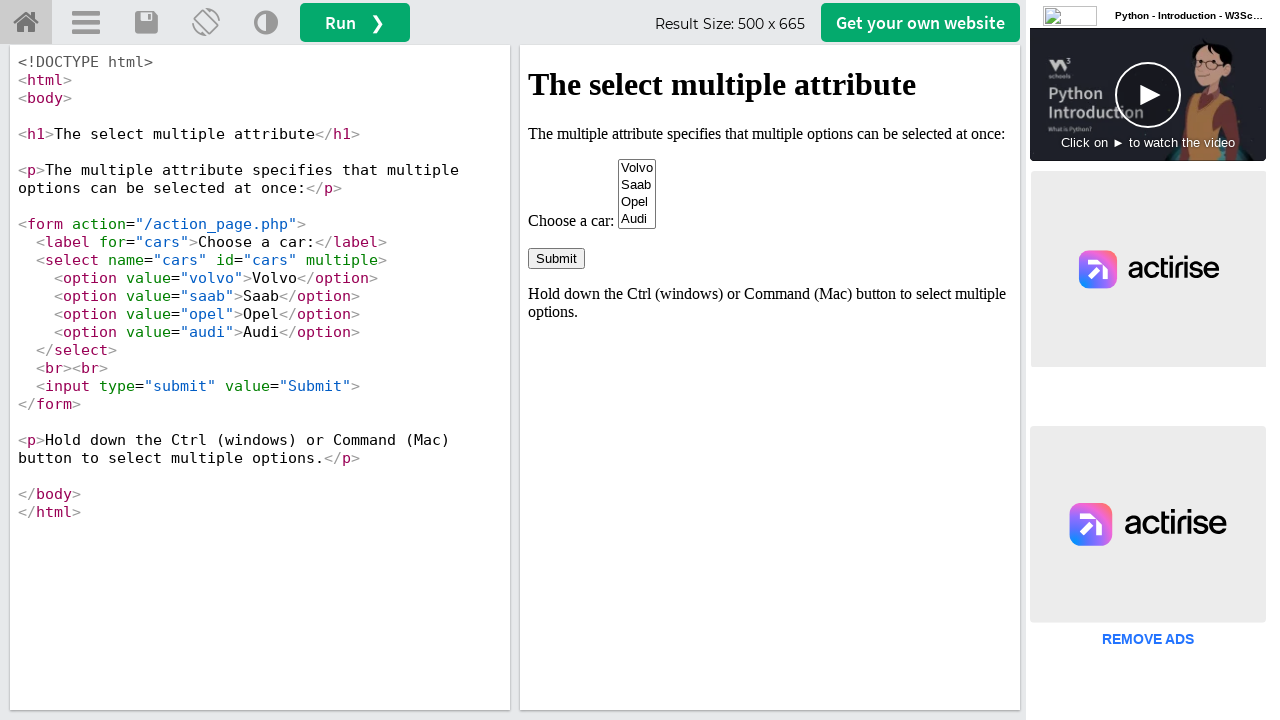

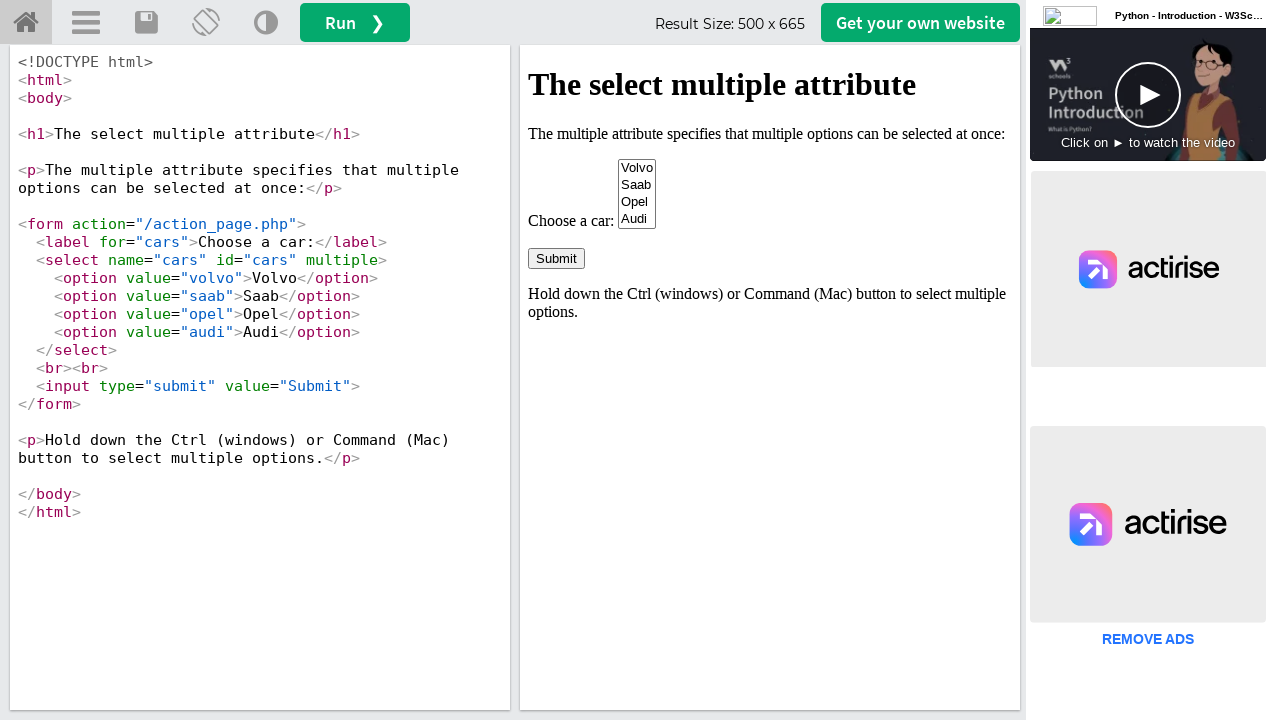